Simple navigation test that opens the Stepik homepage

Starting URL: https://stepik.org/

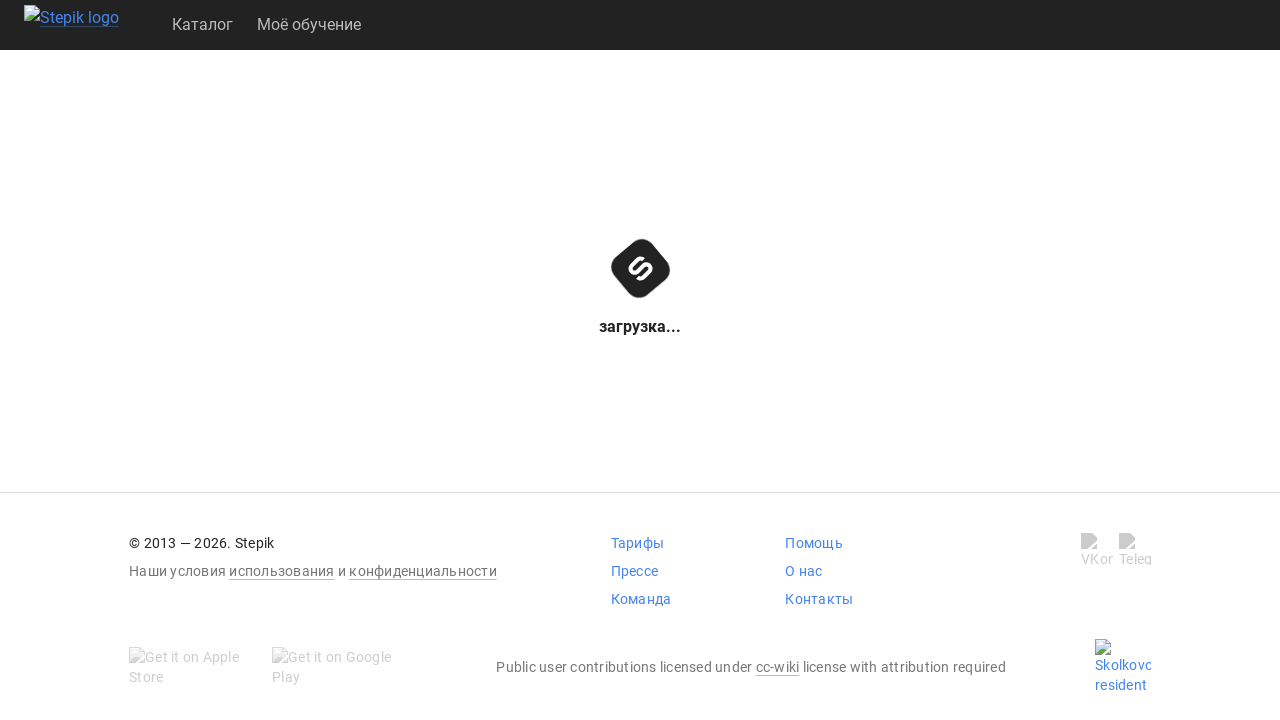

Waited for Stepik homepage to load (DOM content loaded)
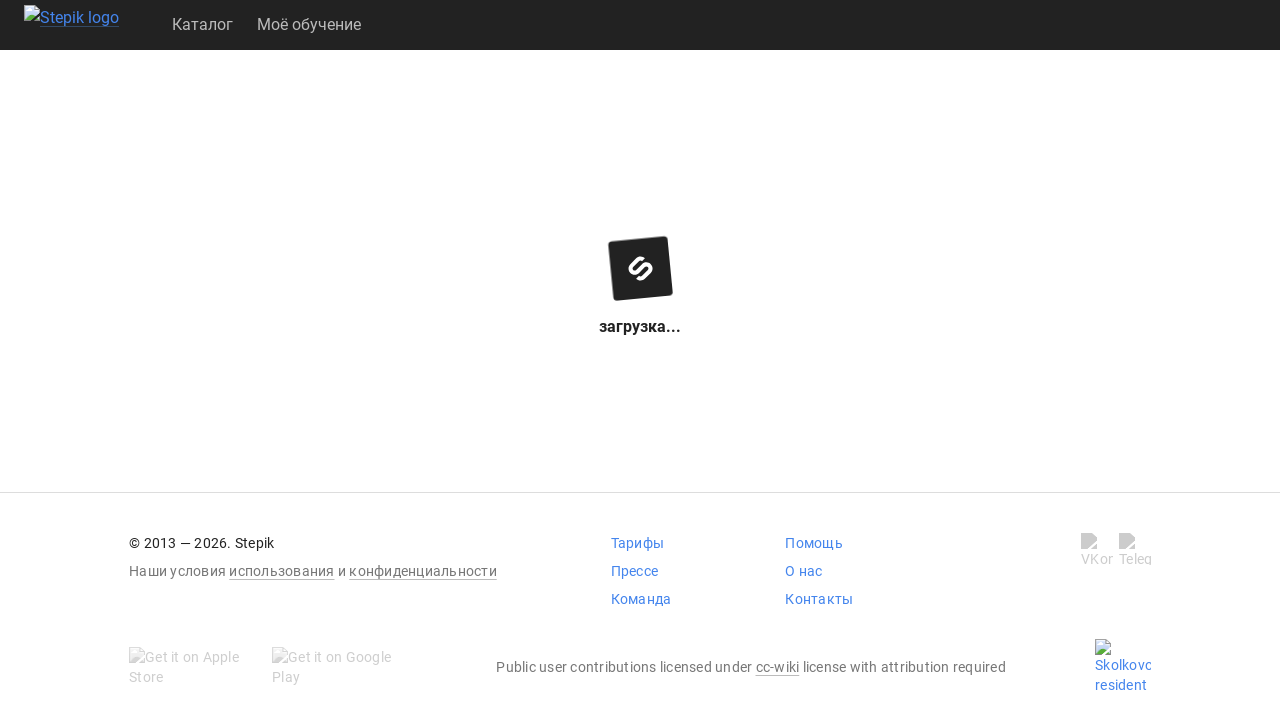

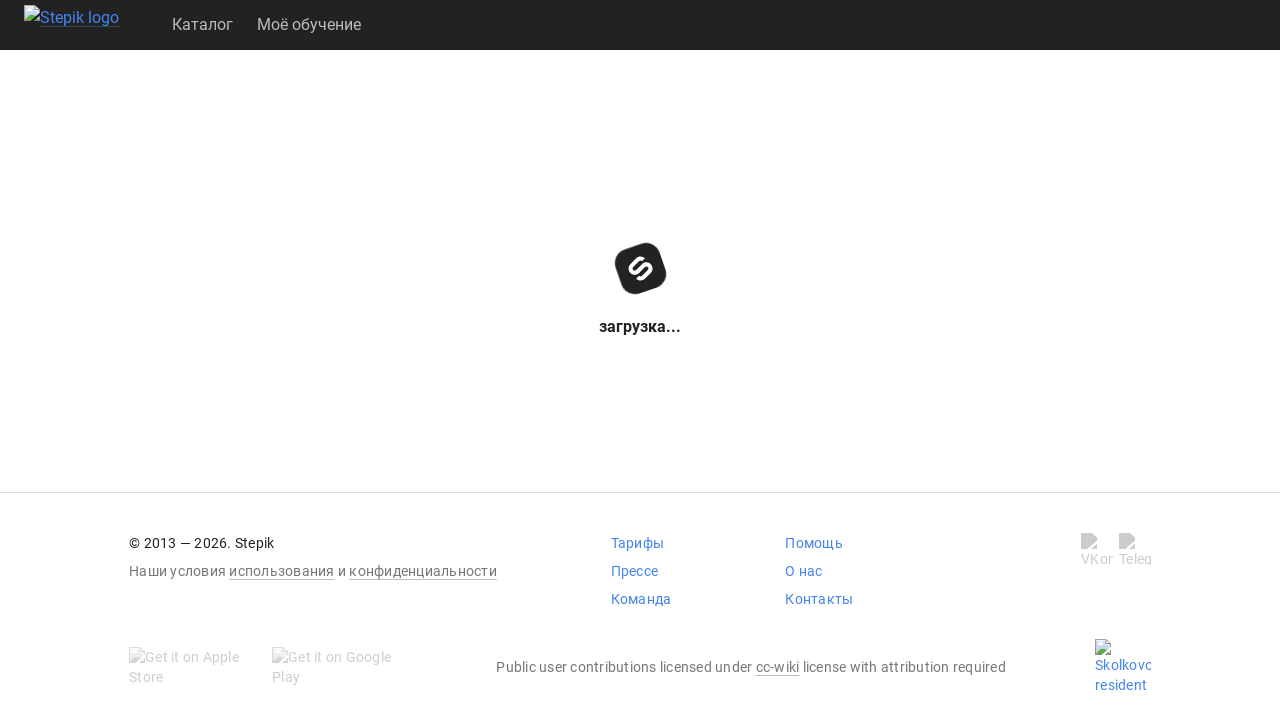